Navigates to DemoQA website, accesses the Web Tables section under Elements, and adds a new record by filling out a registration form with personal details

Starting URL: https://demoqa.com/

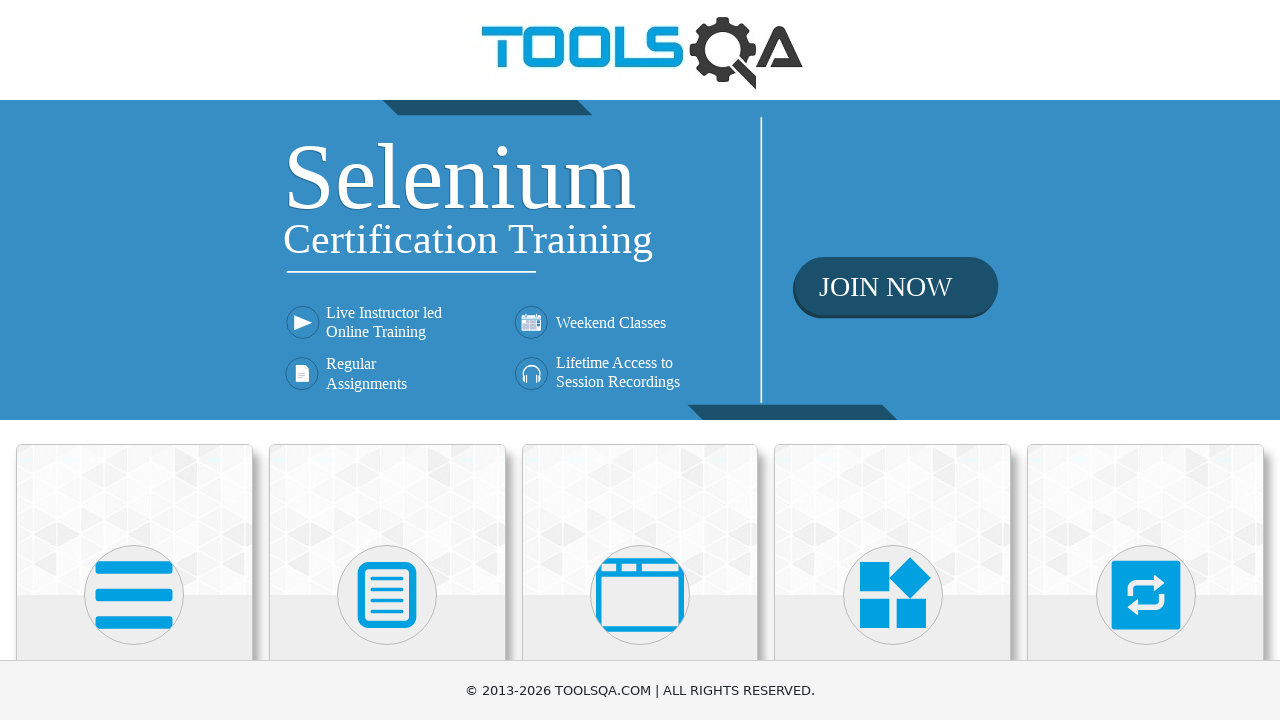

Scrolled down 350px to view Elements section
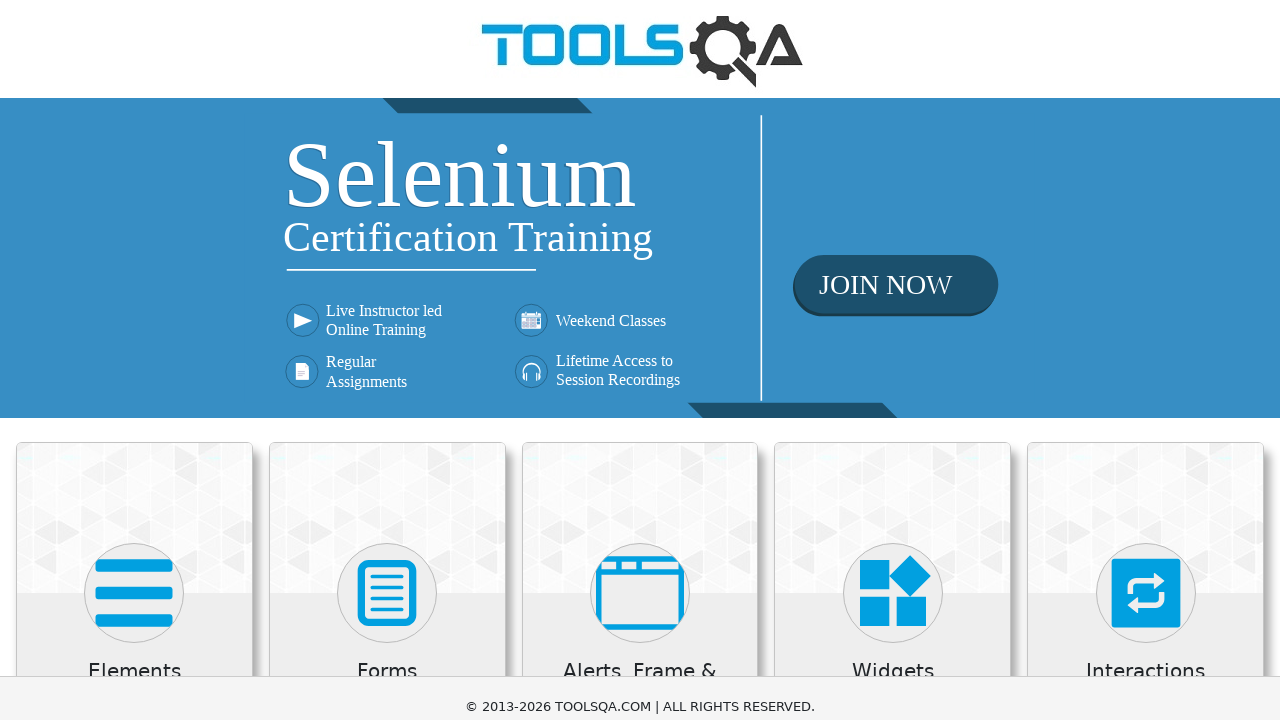

Clicked on Elements section at (134, 323) on xpath=//h5[normalize-space()='Elements']
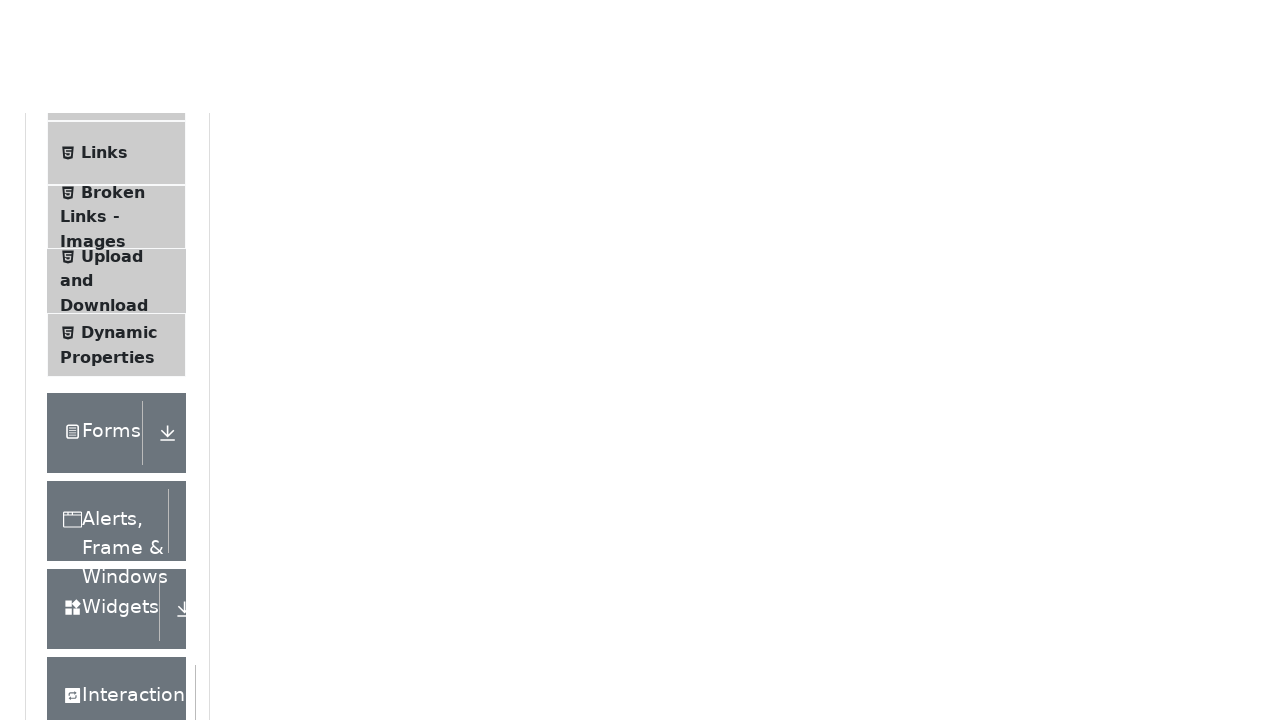

Clicked on Web Tables option at (100, 348) on xpath=//span[normalize-space()='Web Tables']
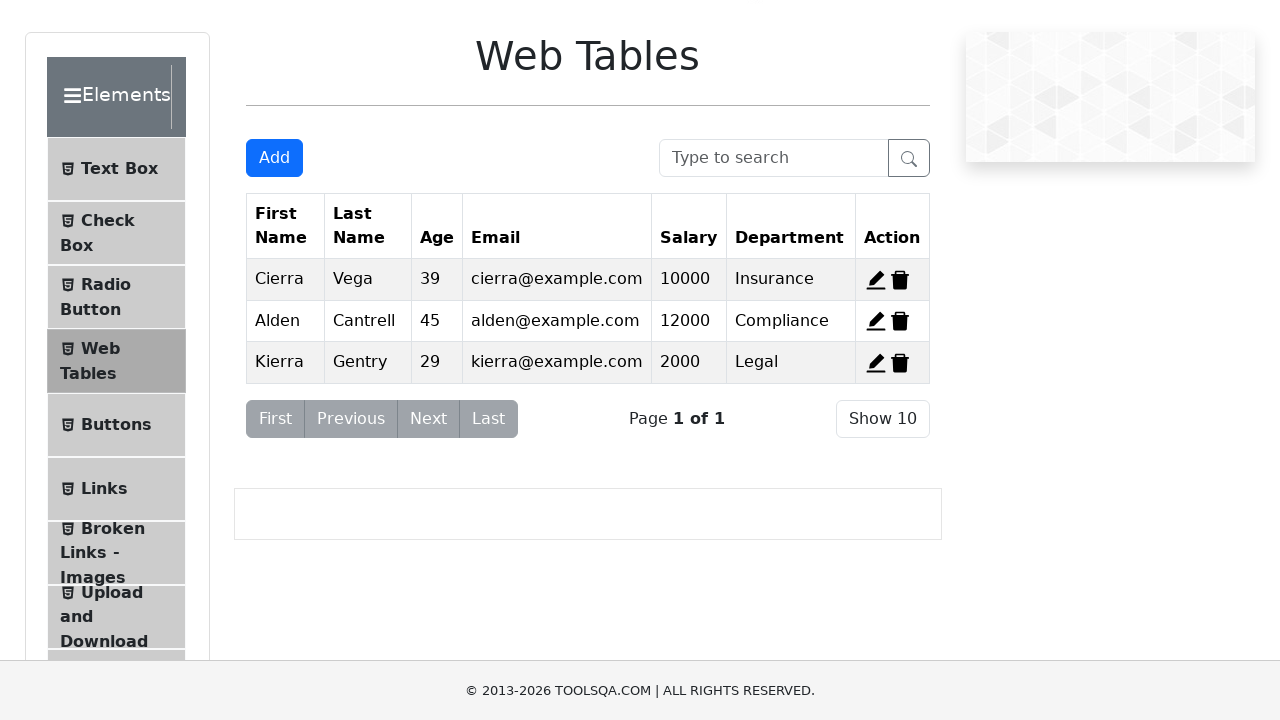

Clicked Add button to open new record form at (274, 158) on xpath=//button[@id='addNewRecordButton']
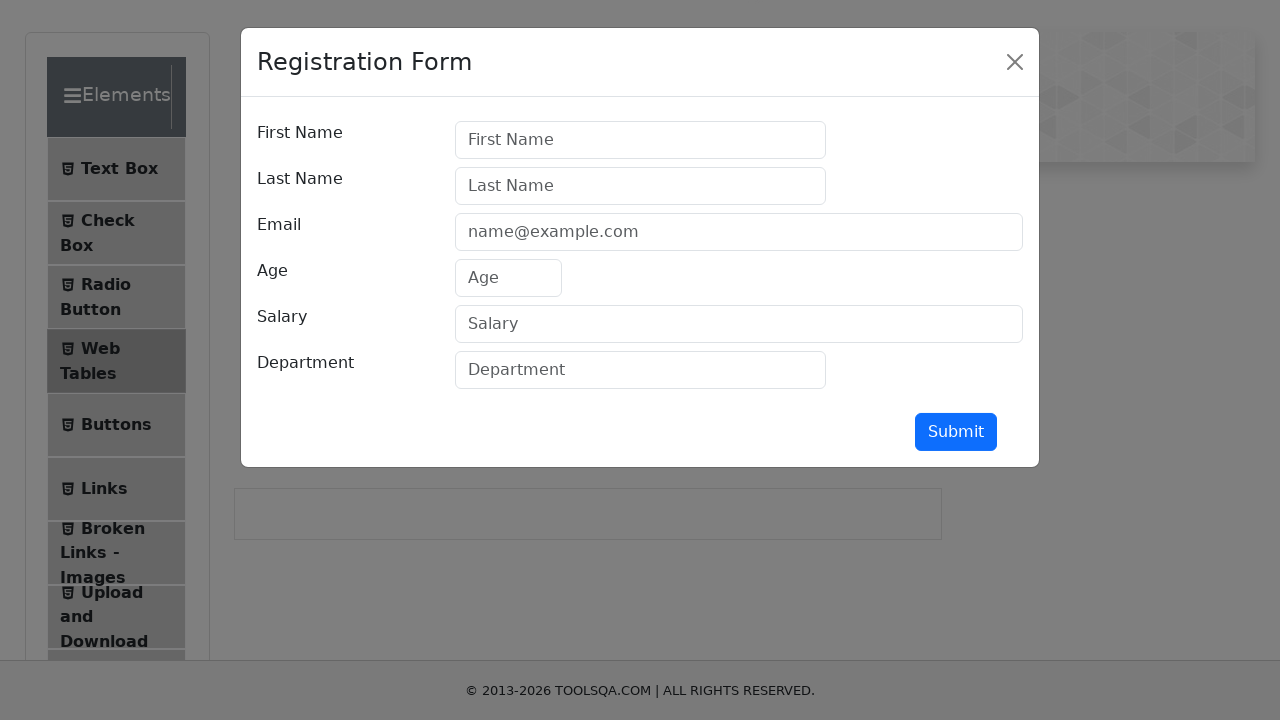

Filled First Name field with 'John' on //input[@id='firstName']
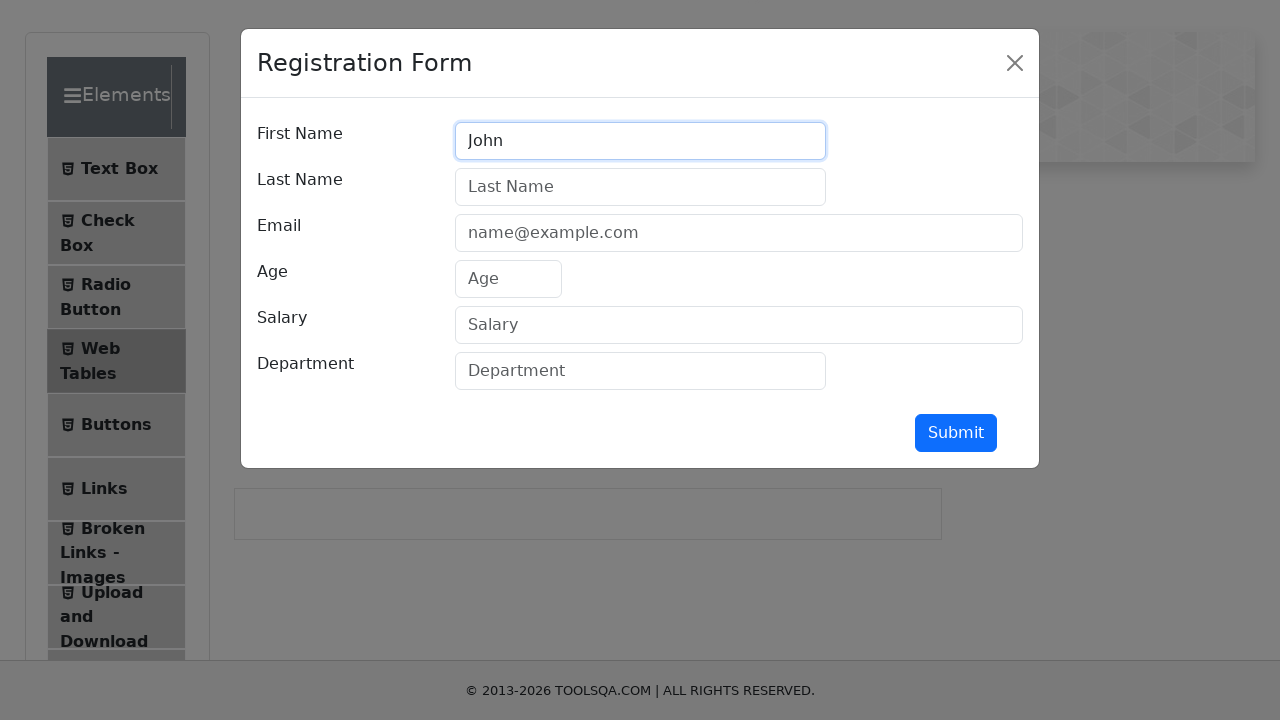

Filled Last Name field with 'Smith' on //input[@id='lastName']
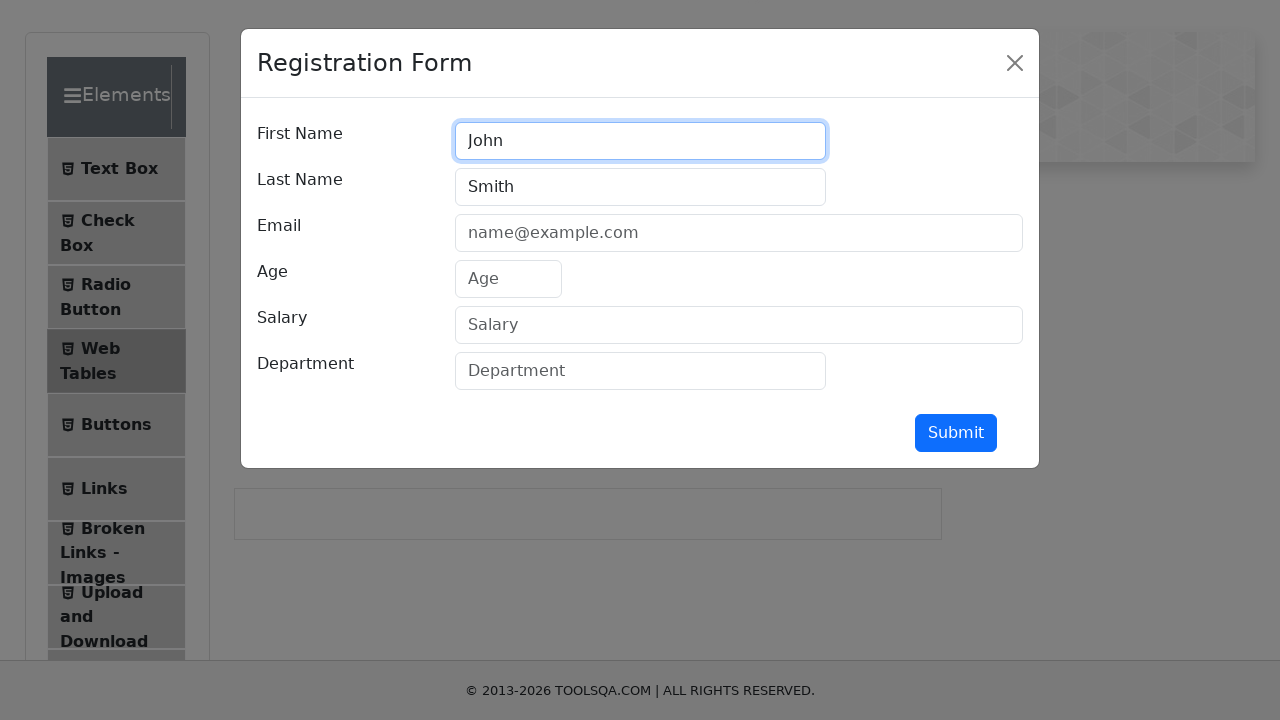

Filled Email field with 'john.smith@example.com' on //input[@id='userEmail']
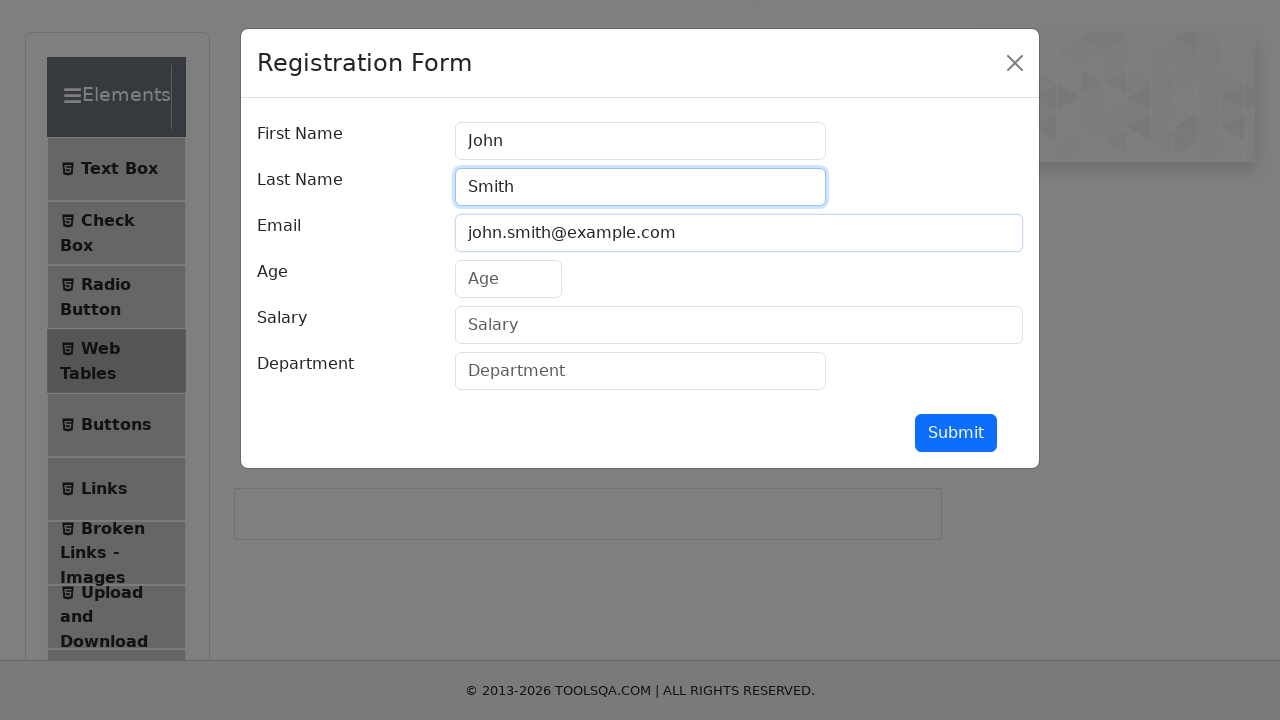

Filled Age field with '28' on //input[@id='age']
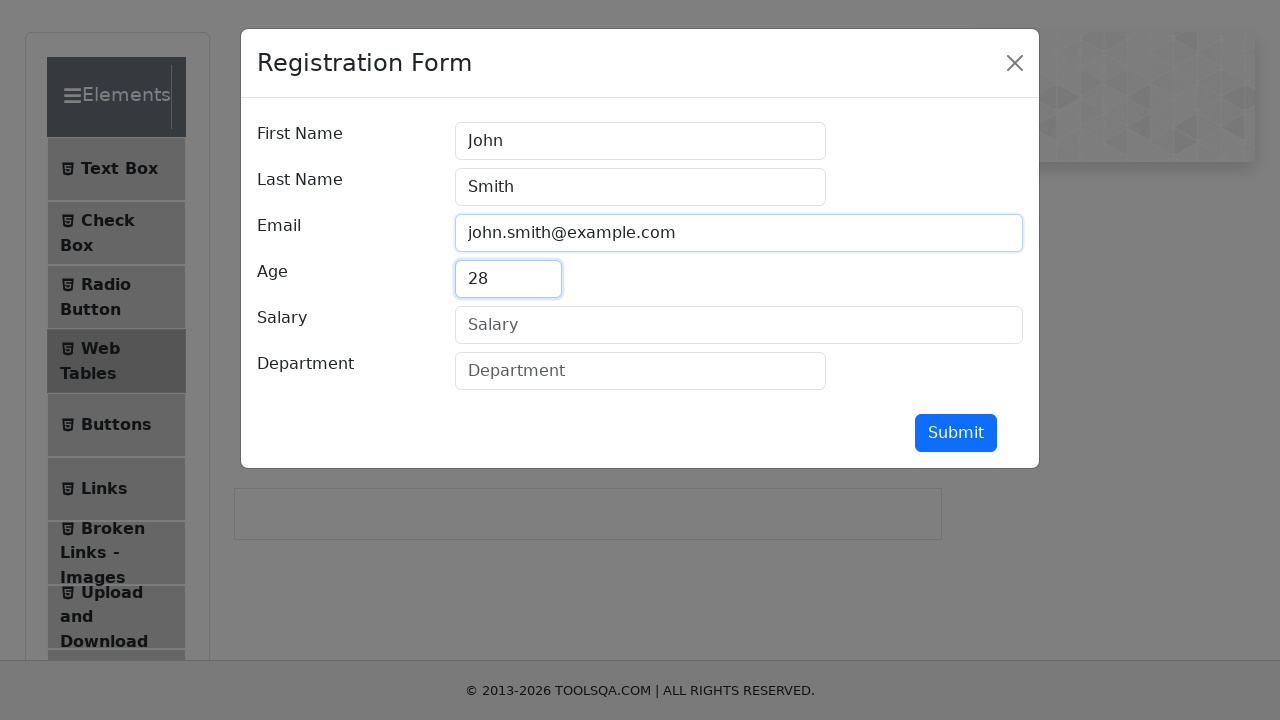

Filled Salary field with '75000' on //input[@id='salary']
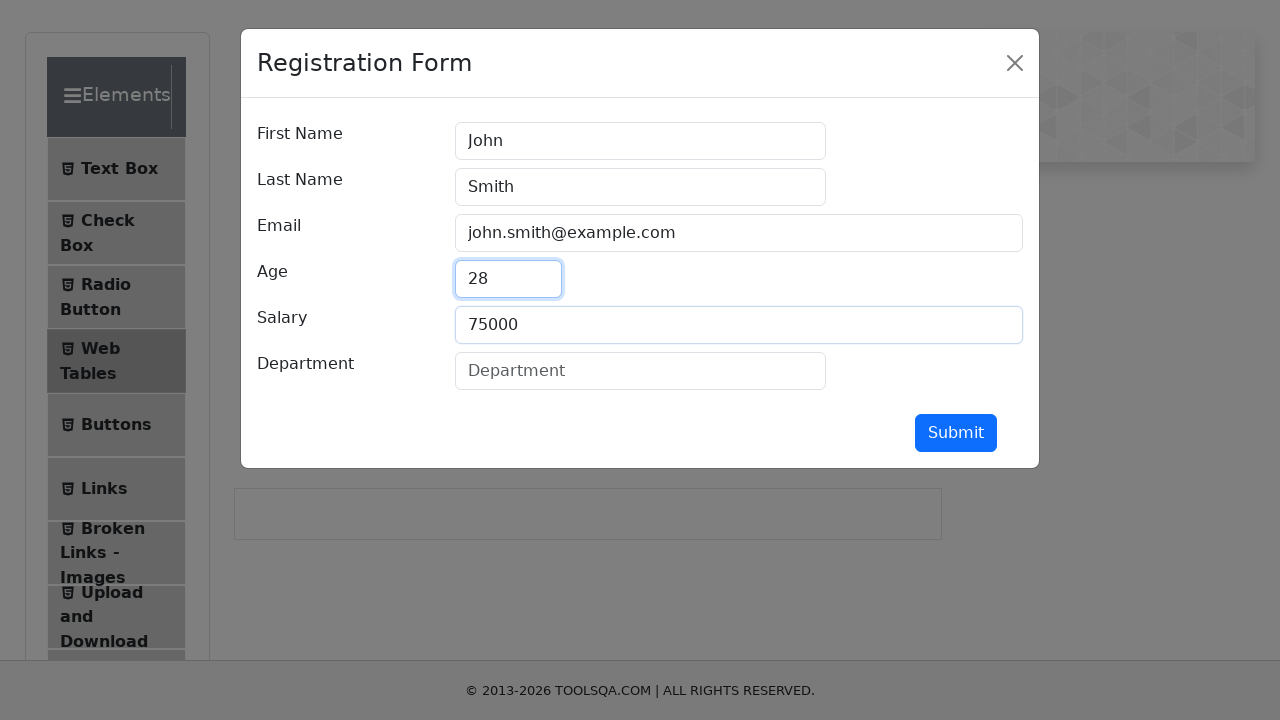

Filled Department field with 'Engineering' on //input[@id='department']
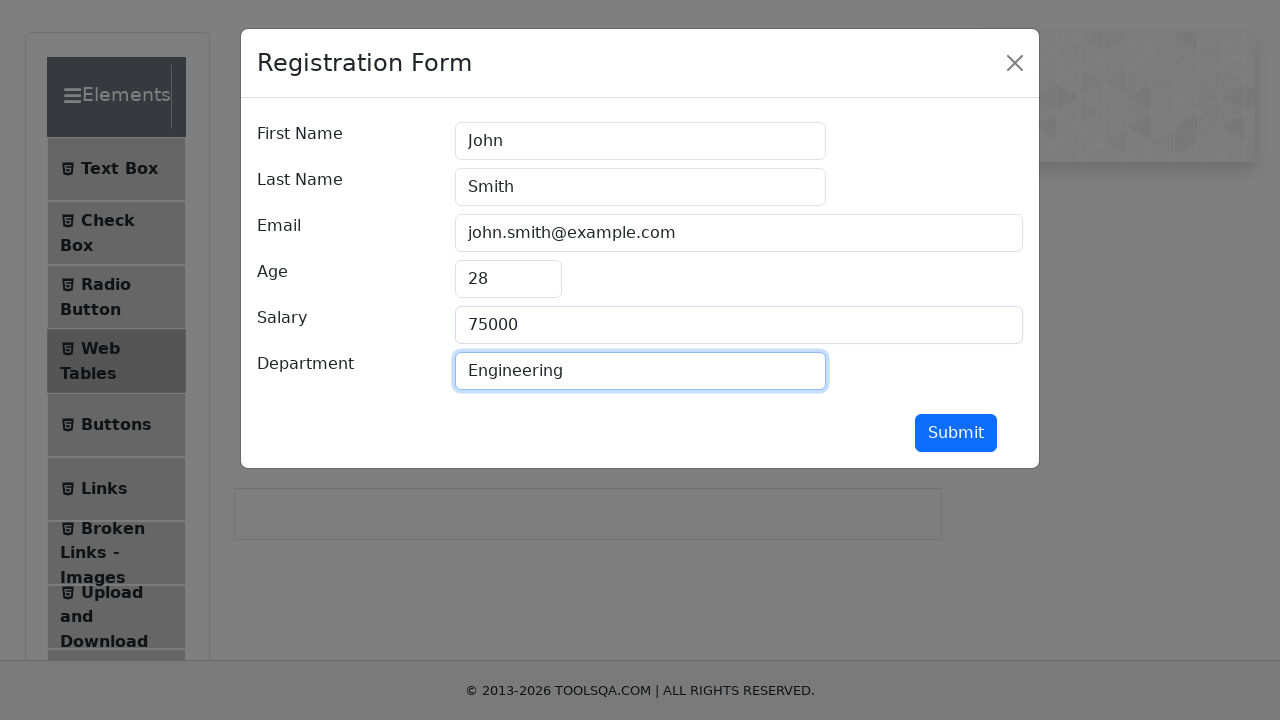

Clicked Submit button to add new record at (956, 433) on xpath=//button[@id='submit']
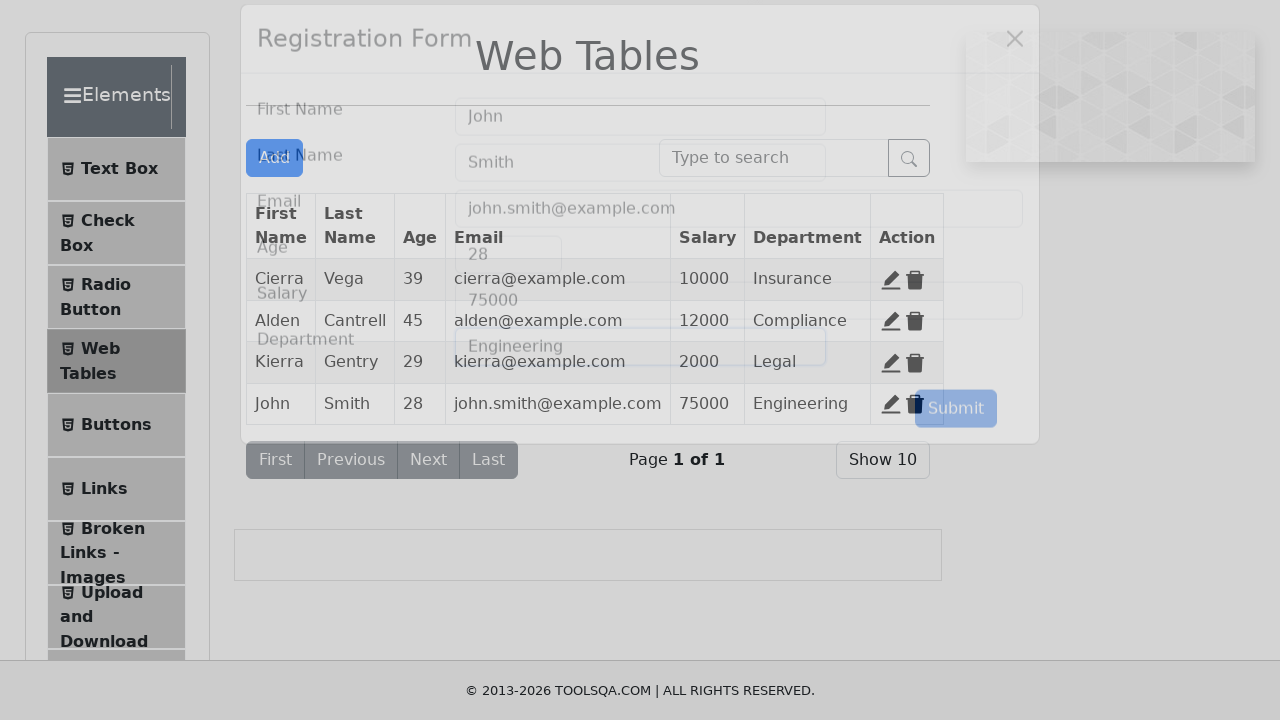

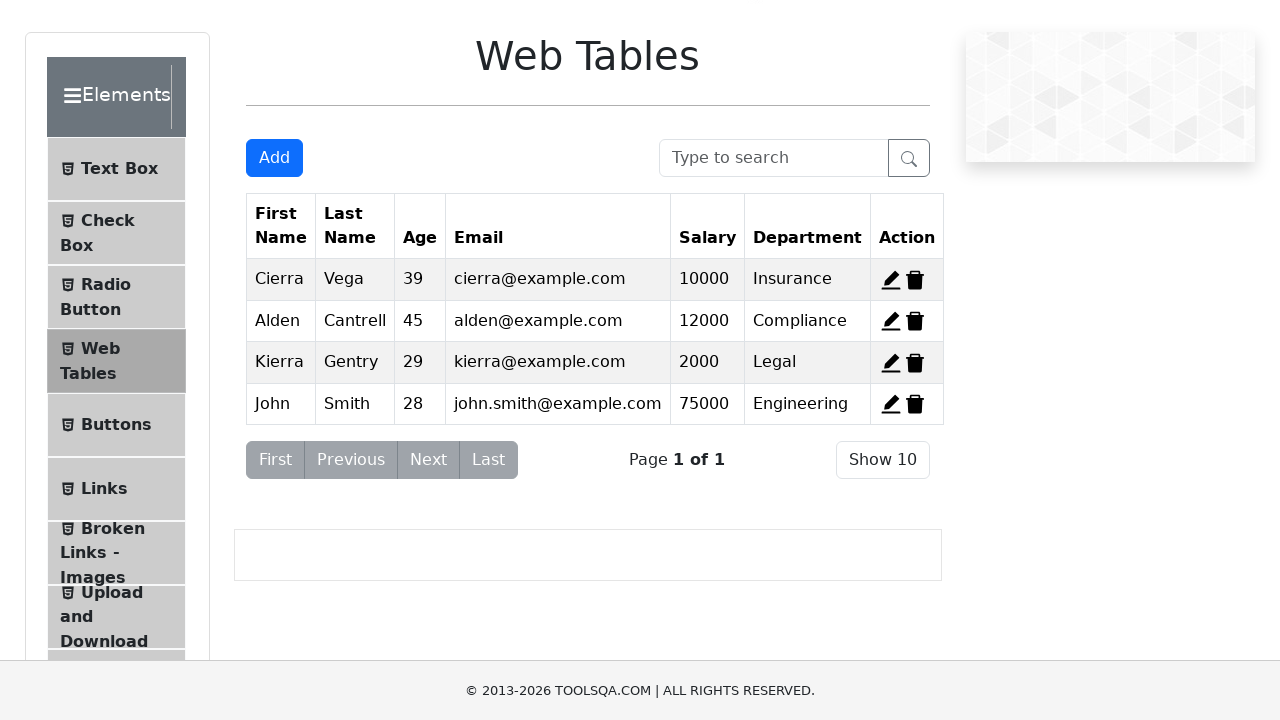